Tests fluent wait functionality by waiting for an element with custom timeout and polling interval before clicking

Starting URL: https://demoqa.com/elements/

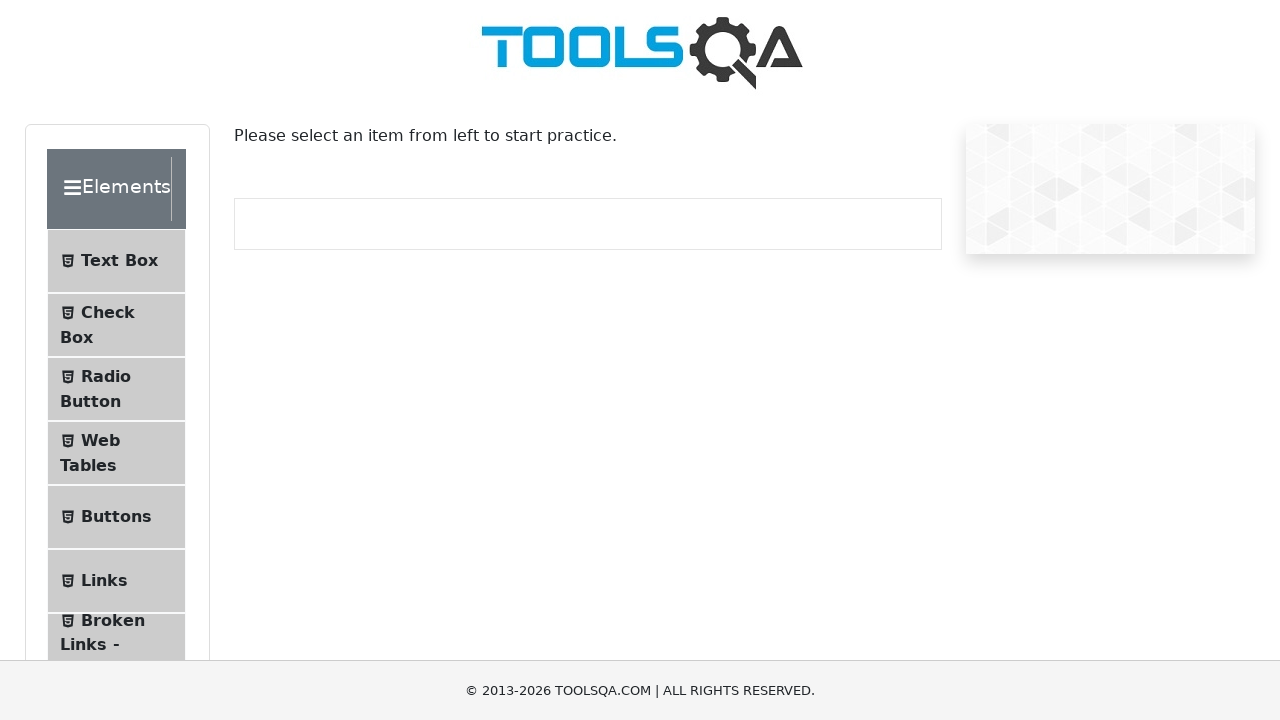

Waited for header element with 30 second timeout
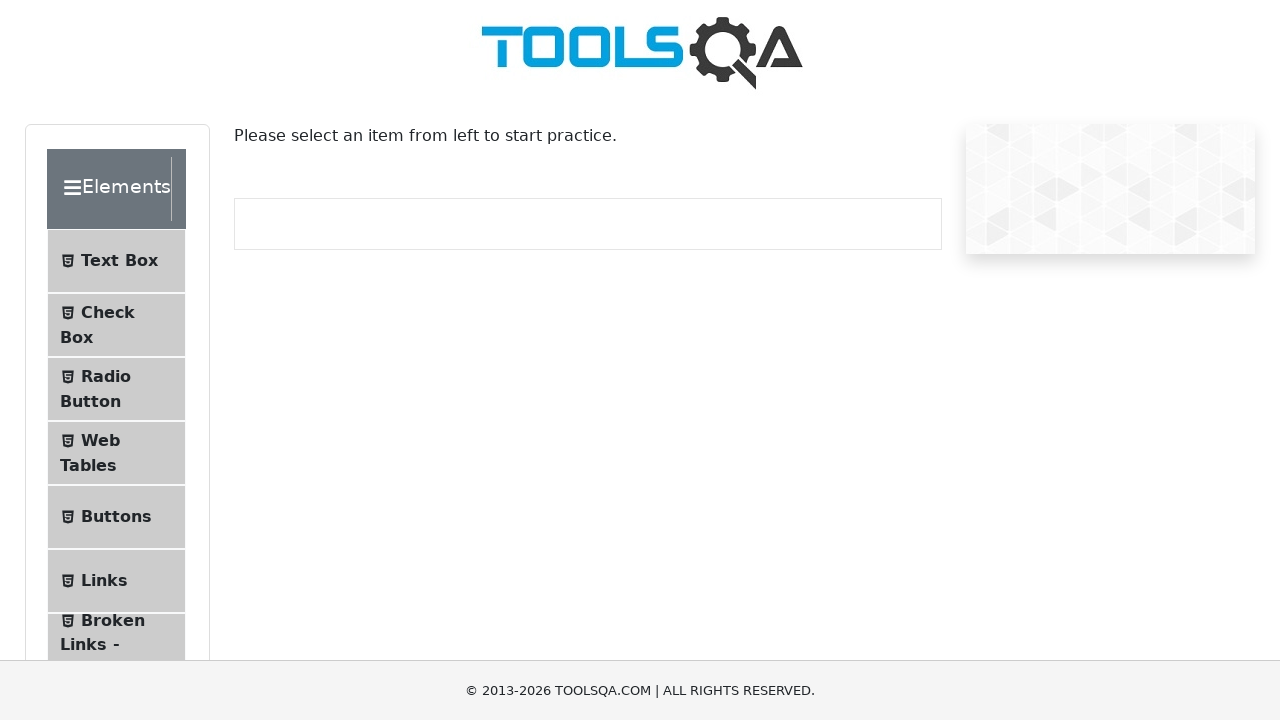

Clicked on the first text element at (119, 261) on xpath=(//*[@class='text'])[1]
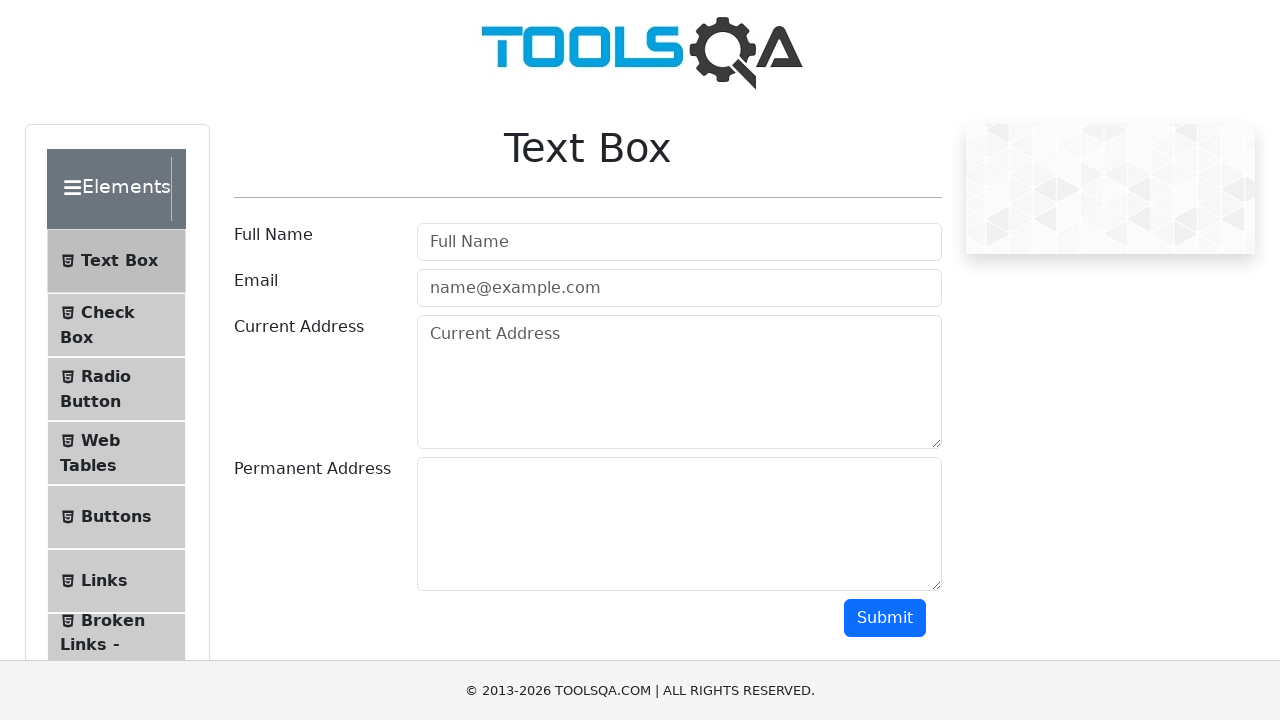

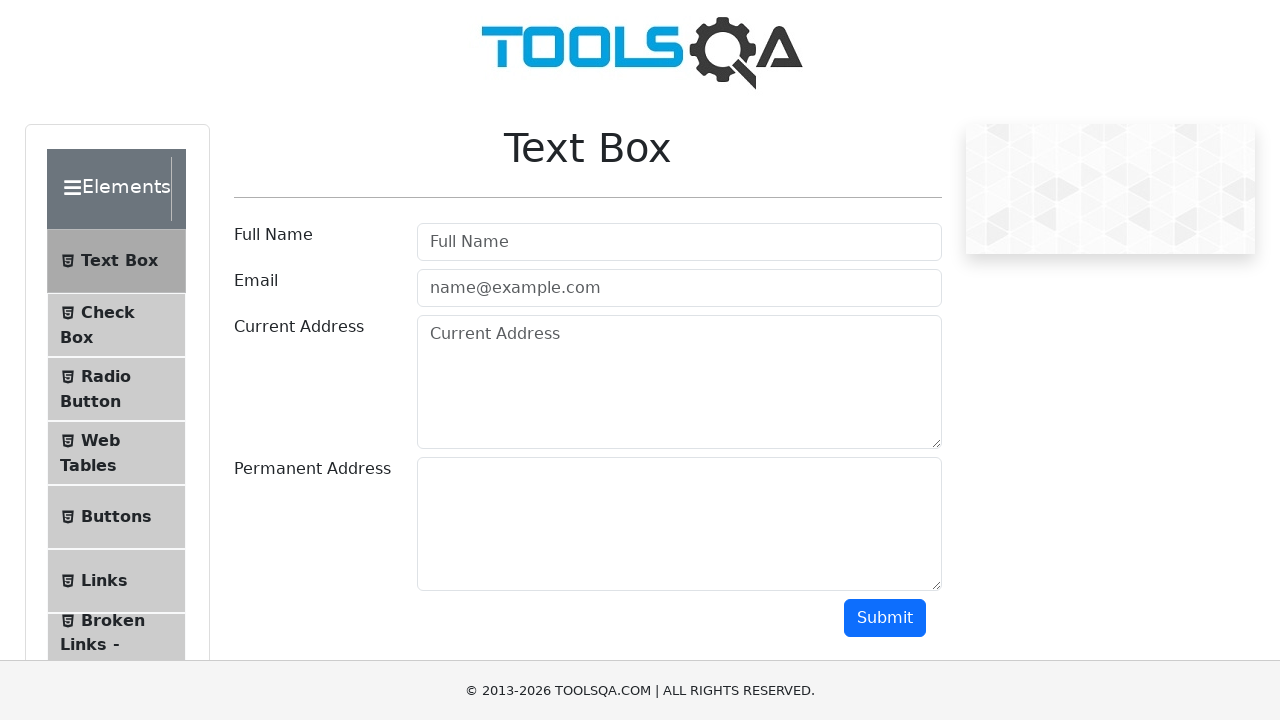